Tests the autosuggest functionality by typing "Ha" in the autosuggest field and selecting "Haiti" from the dropdown suggestions list.

Starting URL: https://rahulshettyacademy.com/dropdownsPractise/

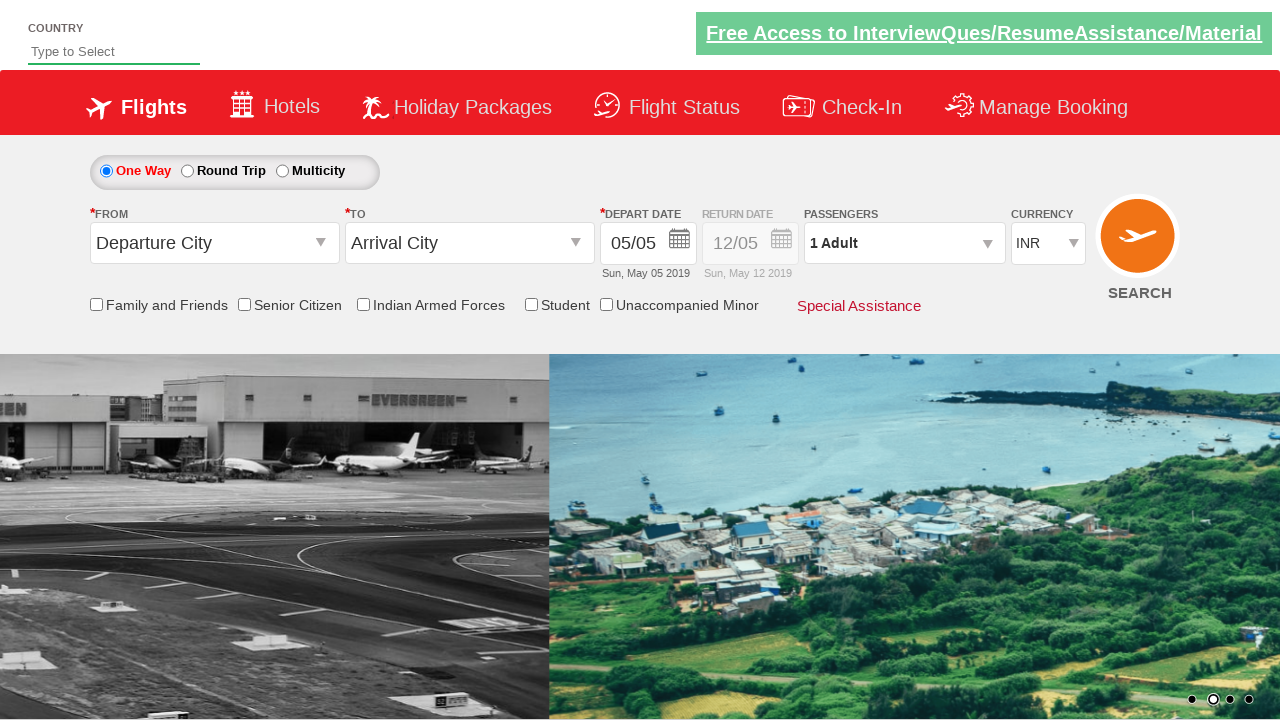

Typed 'Ha' in the autosuggest field on #autosuggest
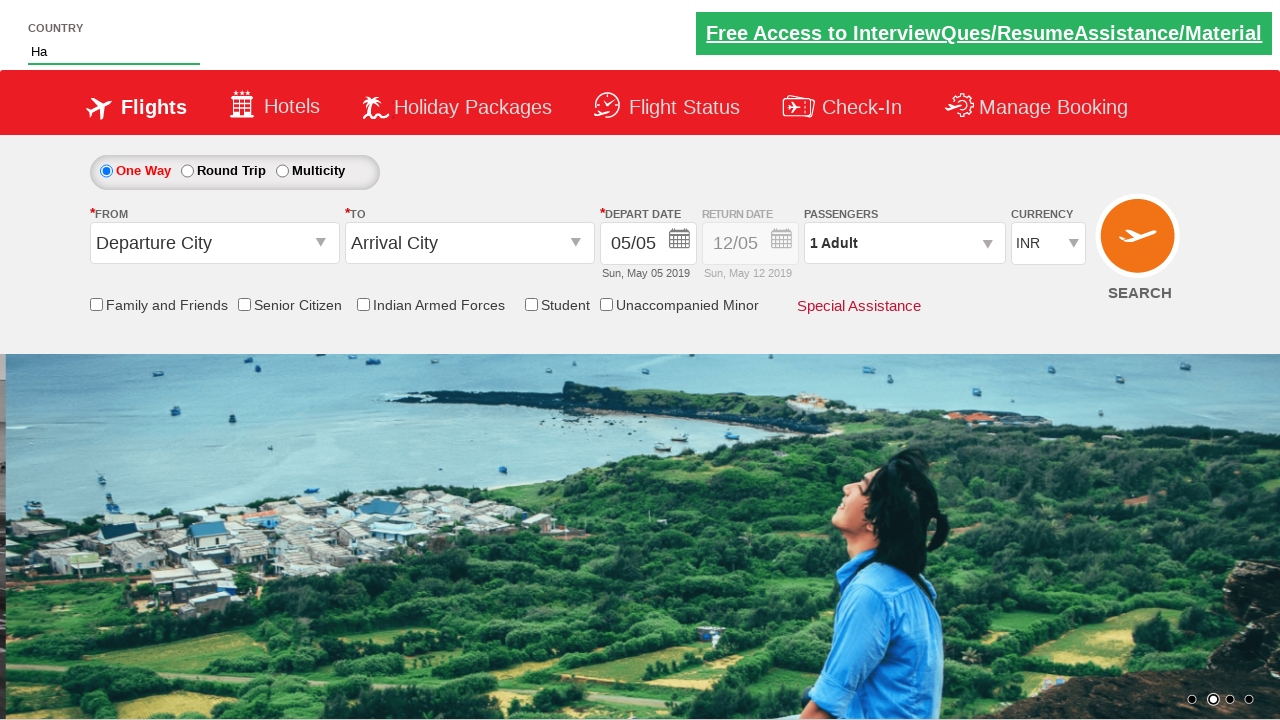

Autosuggest dropdown appeared with suggestions
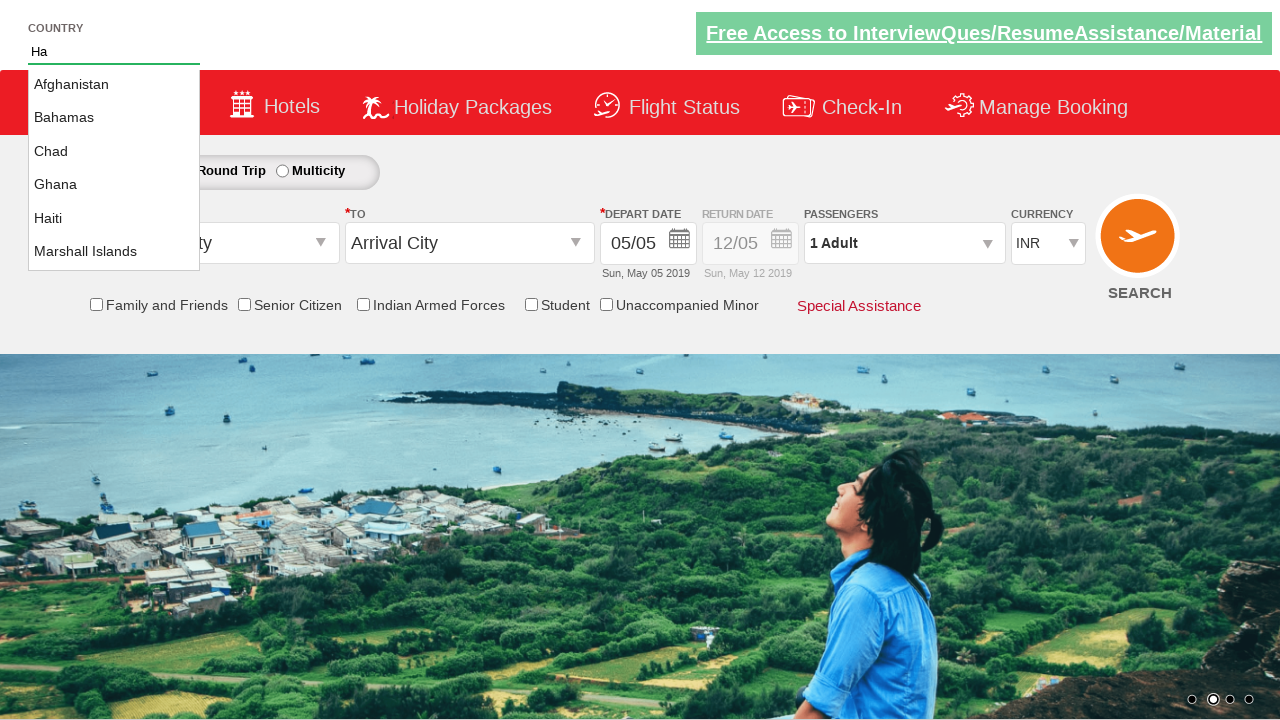

Selected 'Haiti' from the autosuggest dropdown suggestions at (114, 218) on li.ui-menu-item a:has-text('Haiti')
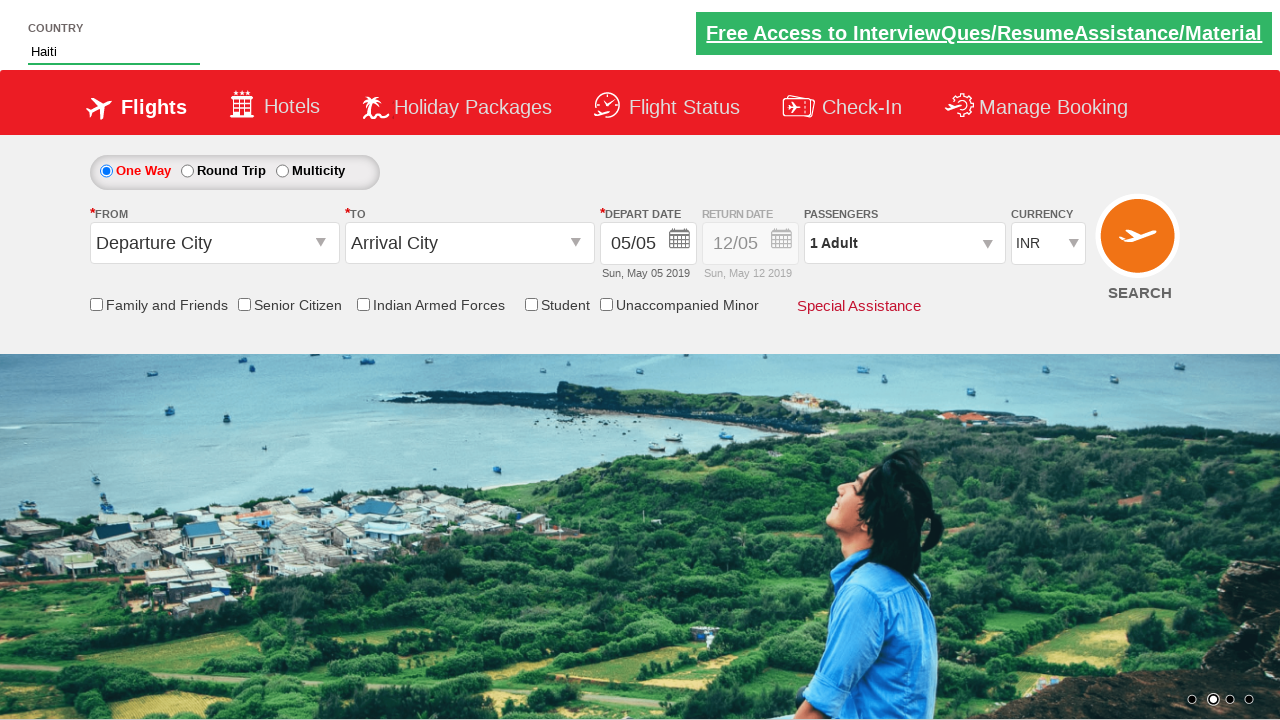

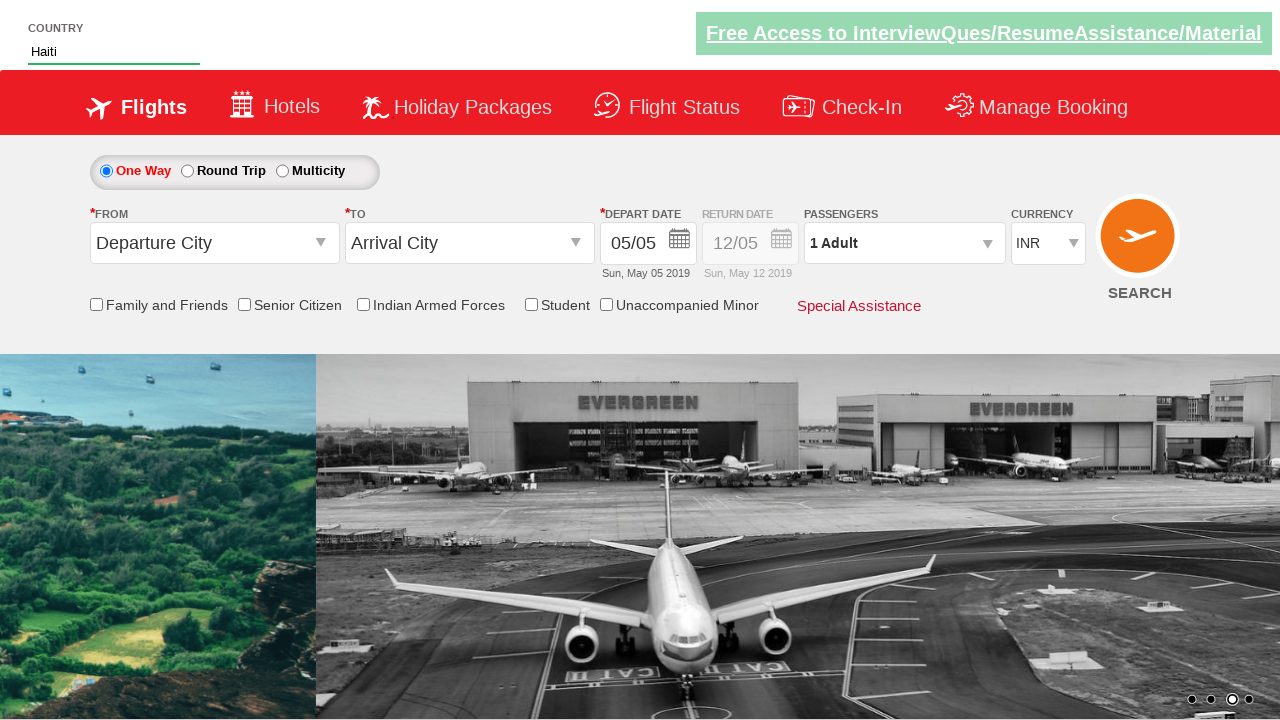